Tests a registration form by filling in first name, last name, and email fields, then submitting the form and verifying success message

Starting URL: http://suninjuly.github.io/registration1.html

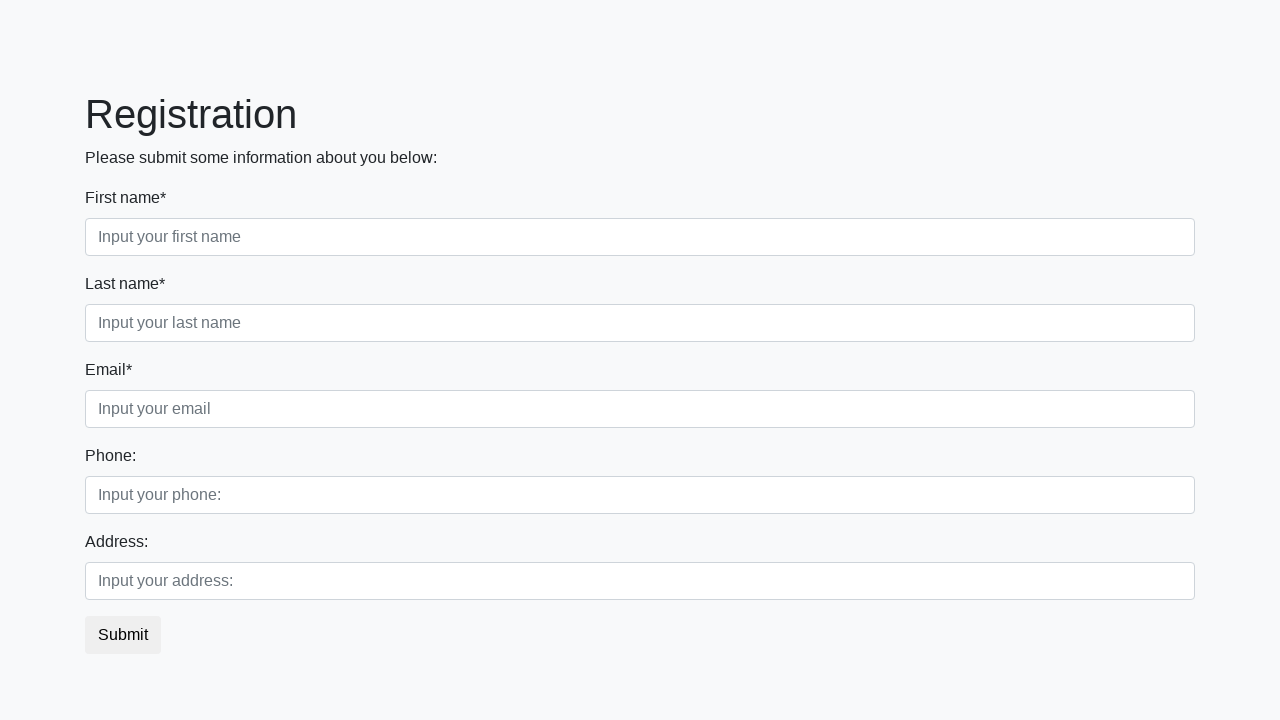

Filled first name field with 'John' on body>div>form>div.first_block>div.form-group.first_class>input
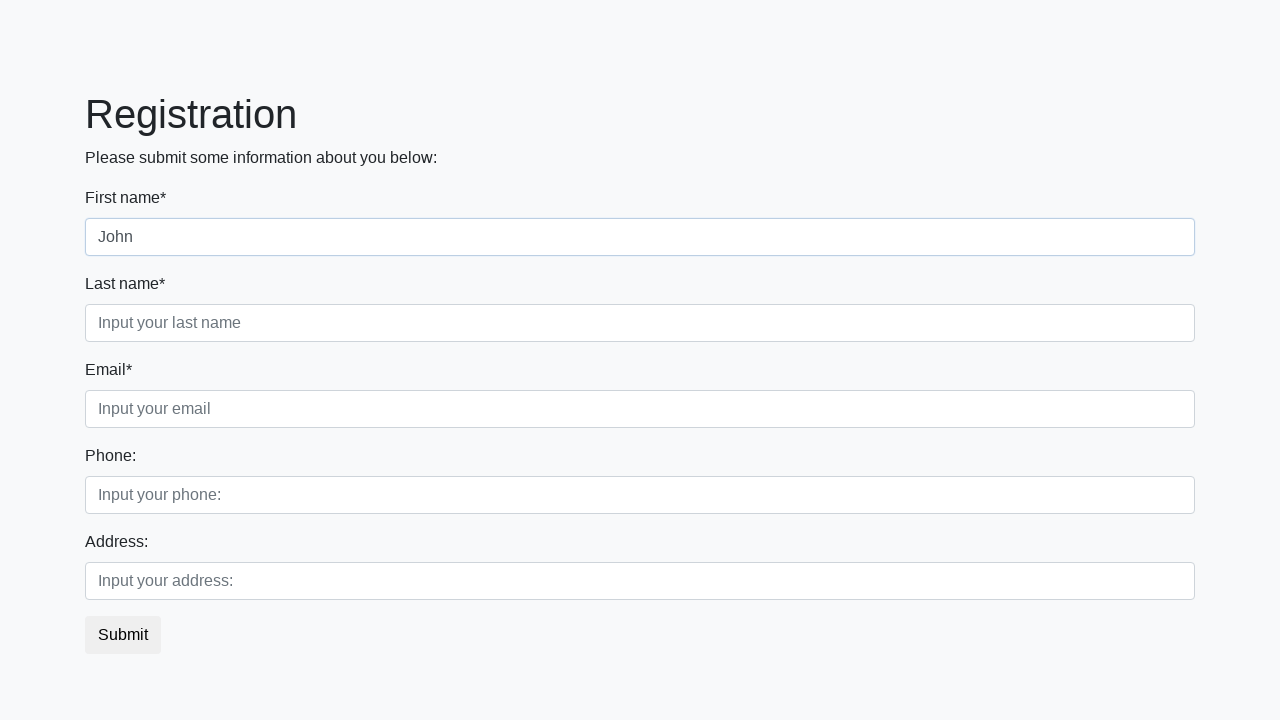

Filled last name field with 'Lebovski' on body>div>form>div.first_block>div.form-group.second_class>input
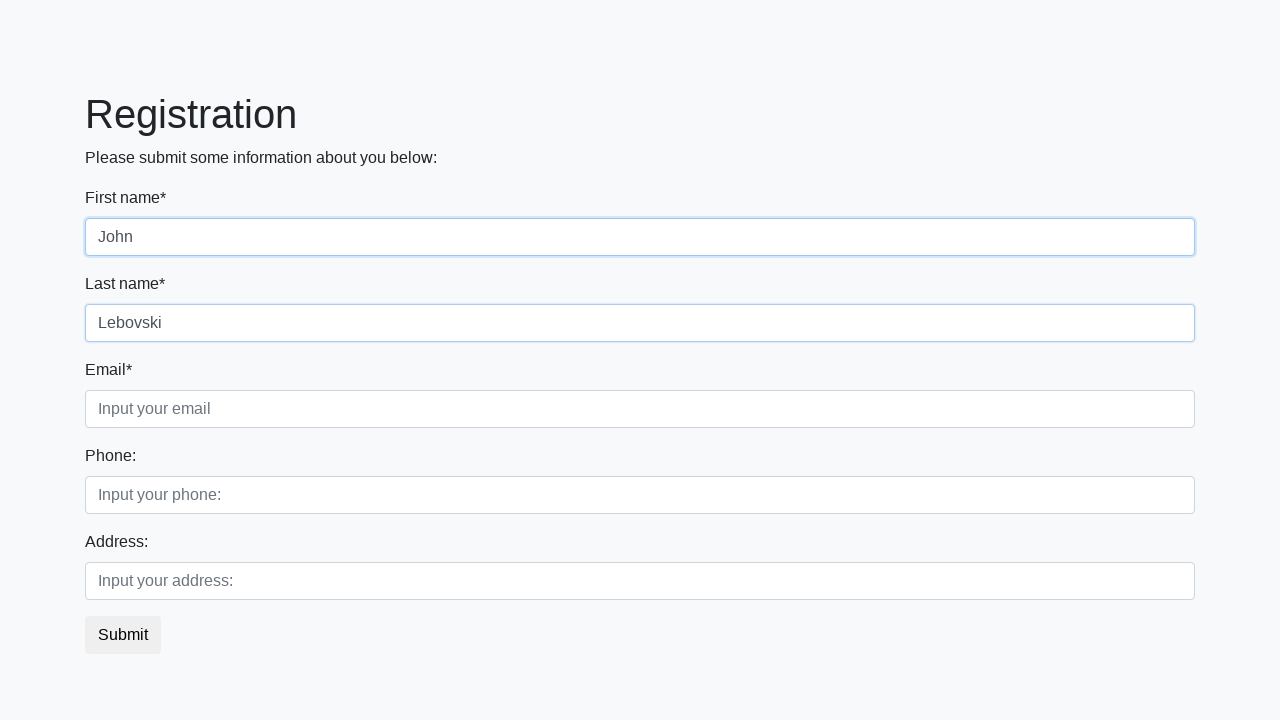

Filled email field with 'lebovski@test.com' on body>div>form>div.first_block>div.form-group.third_class>input
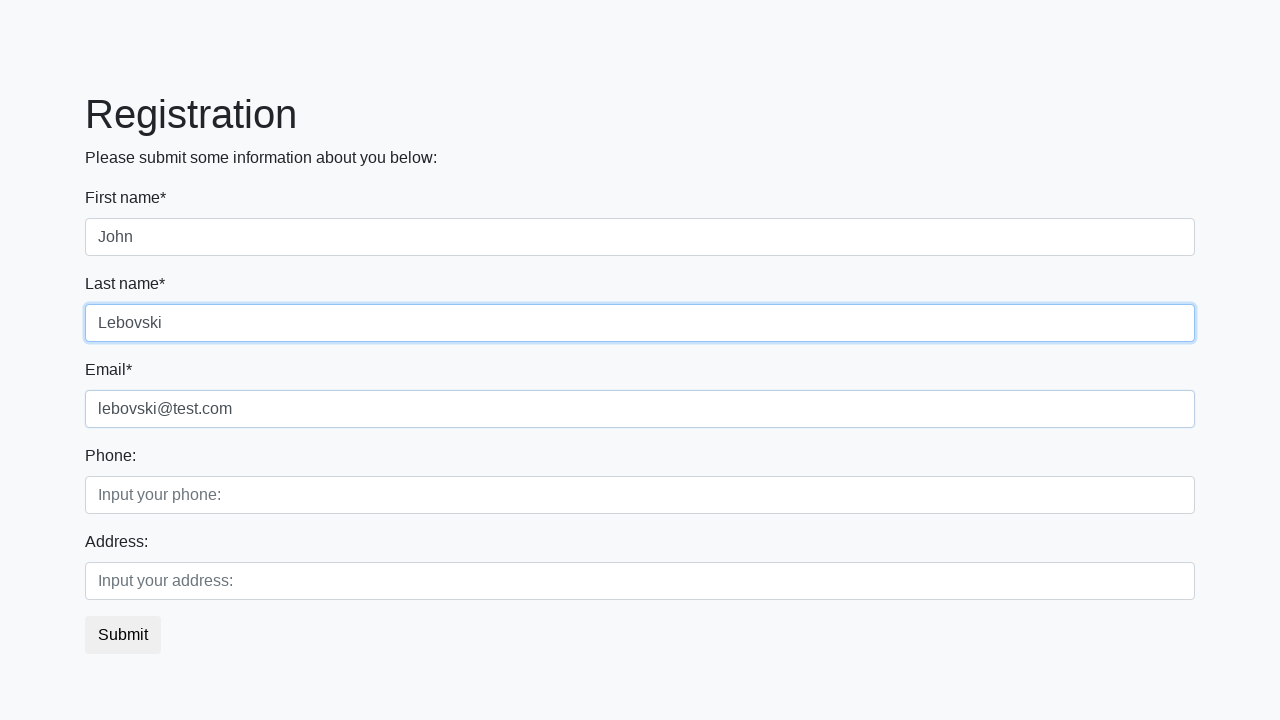

Clicked submit button to submit the registration form at (123, 635) on button.btn
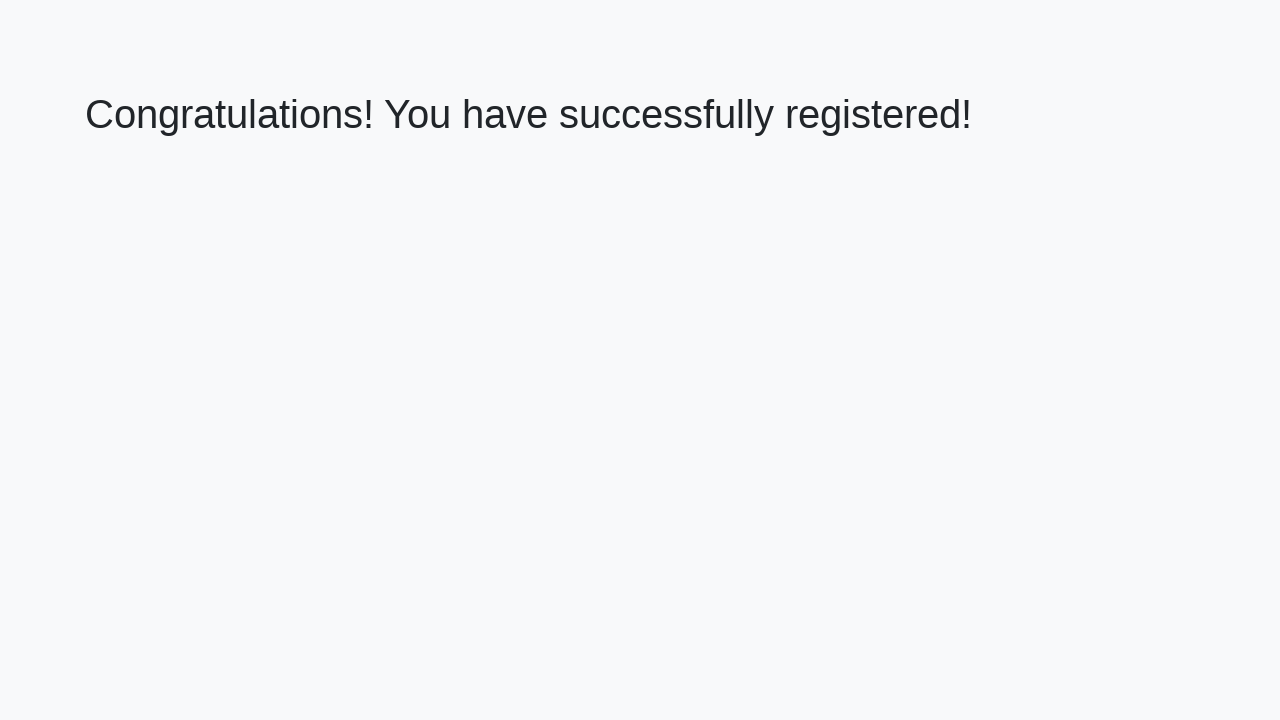

Success message element loaded
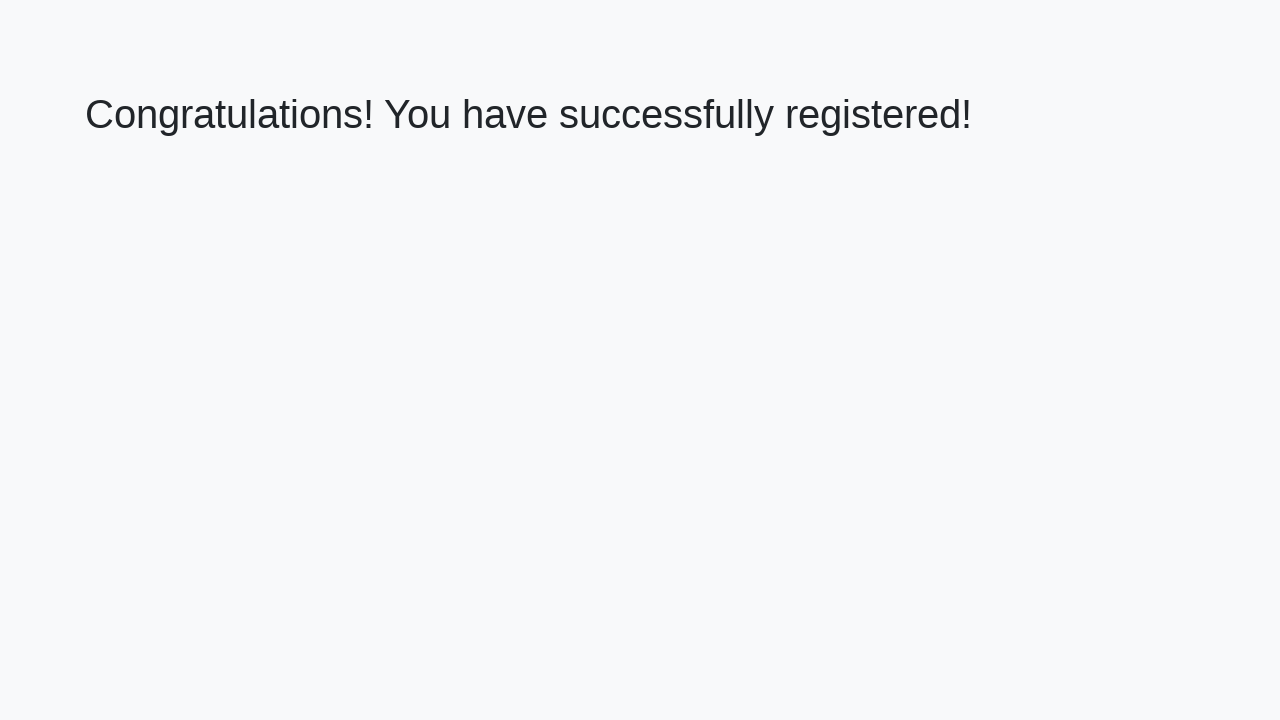

Retrieved success message text: 'Congratulations! You have successfully registered!'
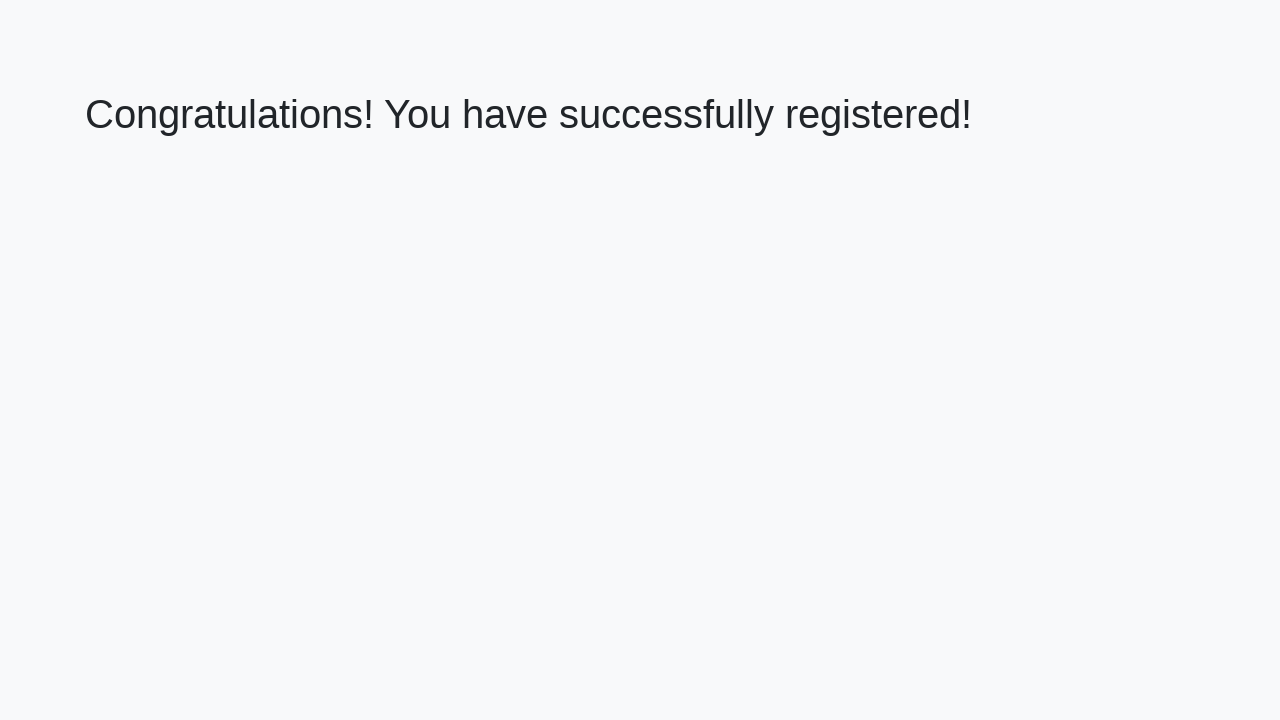

Verified success message displays correct text
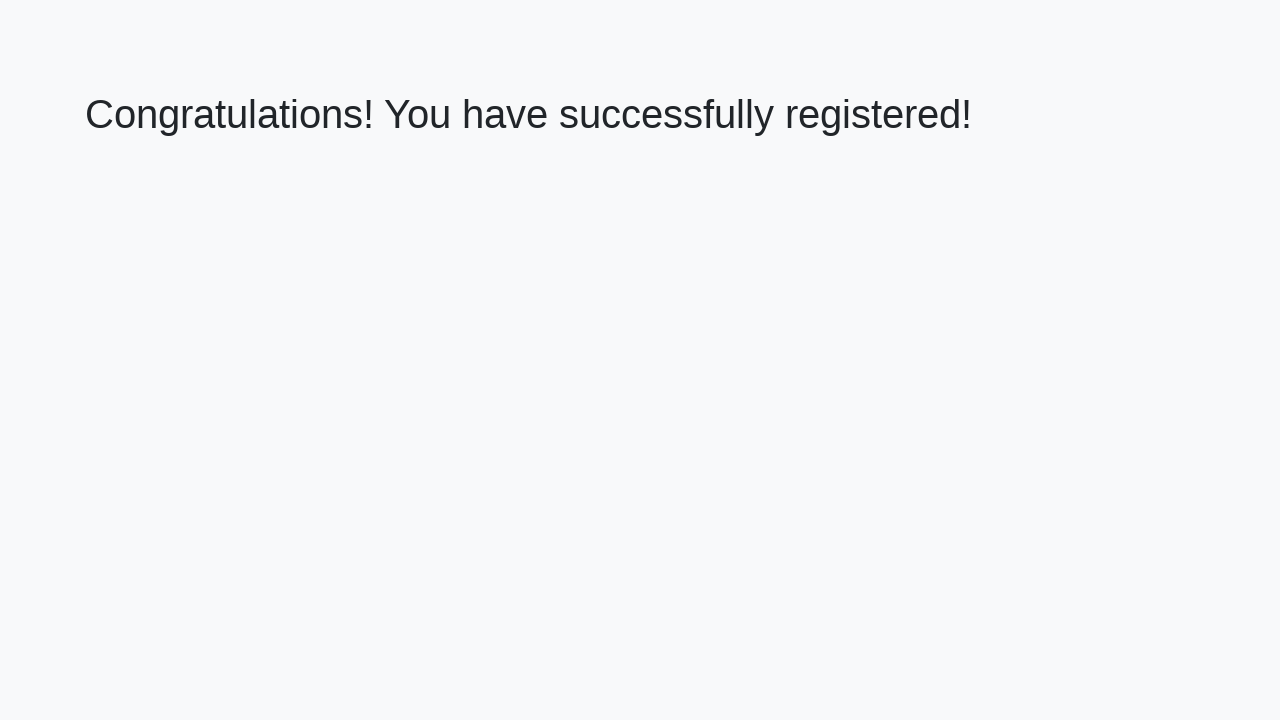

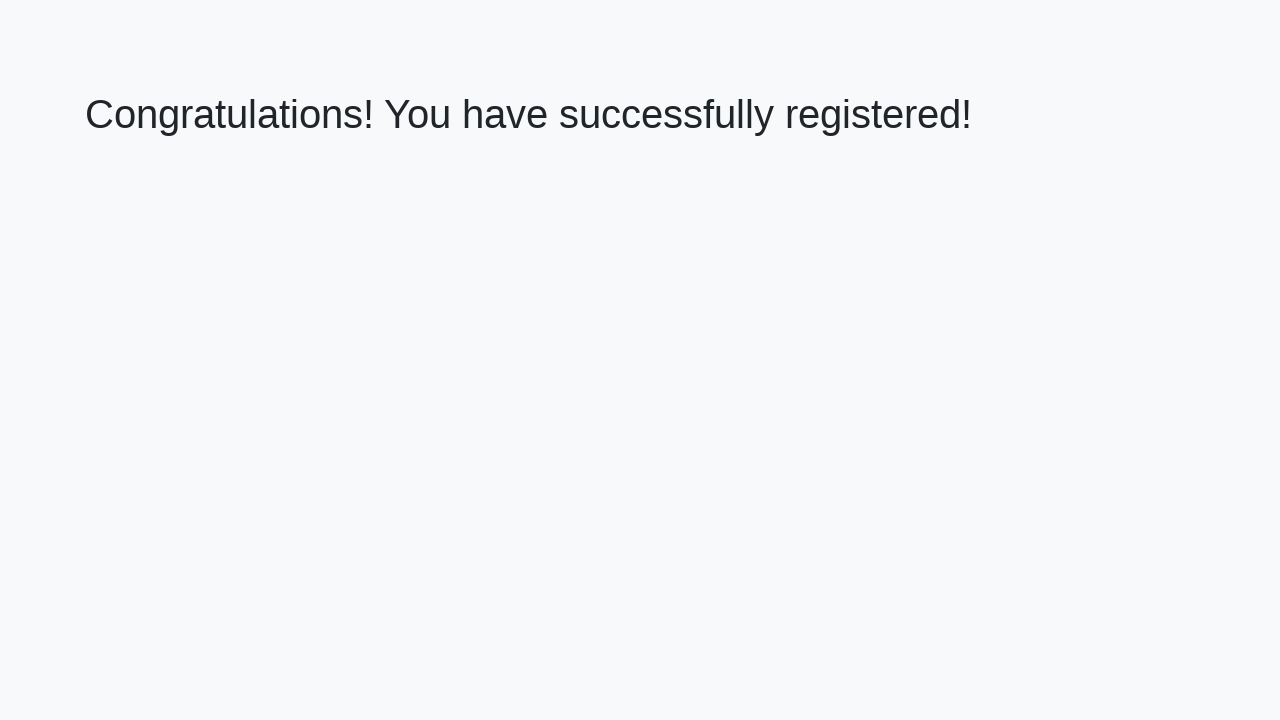